Tests unmarking todo items as complete by unchecking their checkboxes

Starting URL: https://demo.playwright.dev/todomvc

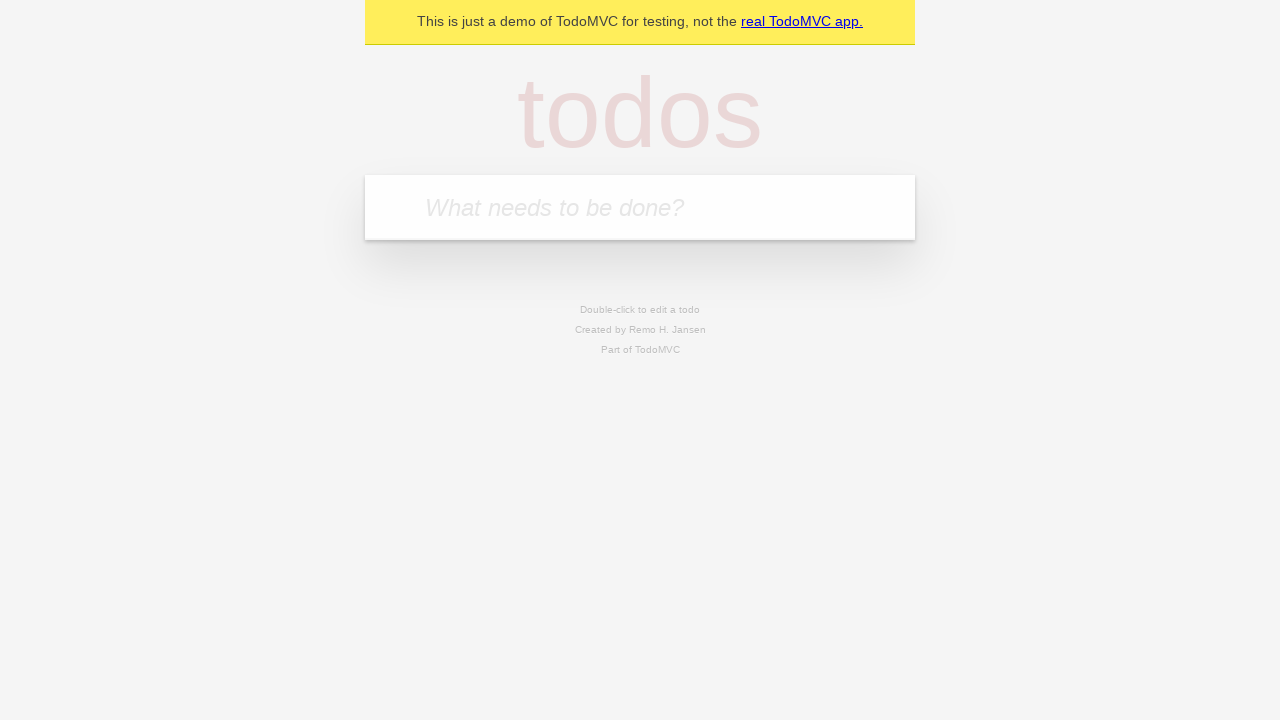

Filled todo input with 'buy some cheese' on internal:attr=[placeholder="What needs to be done?"i]
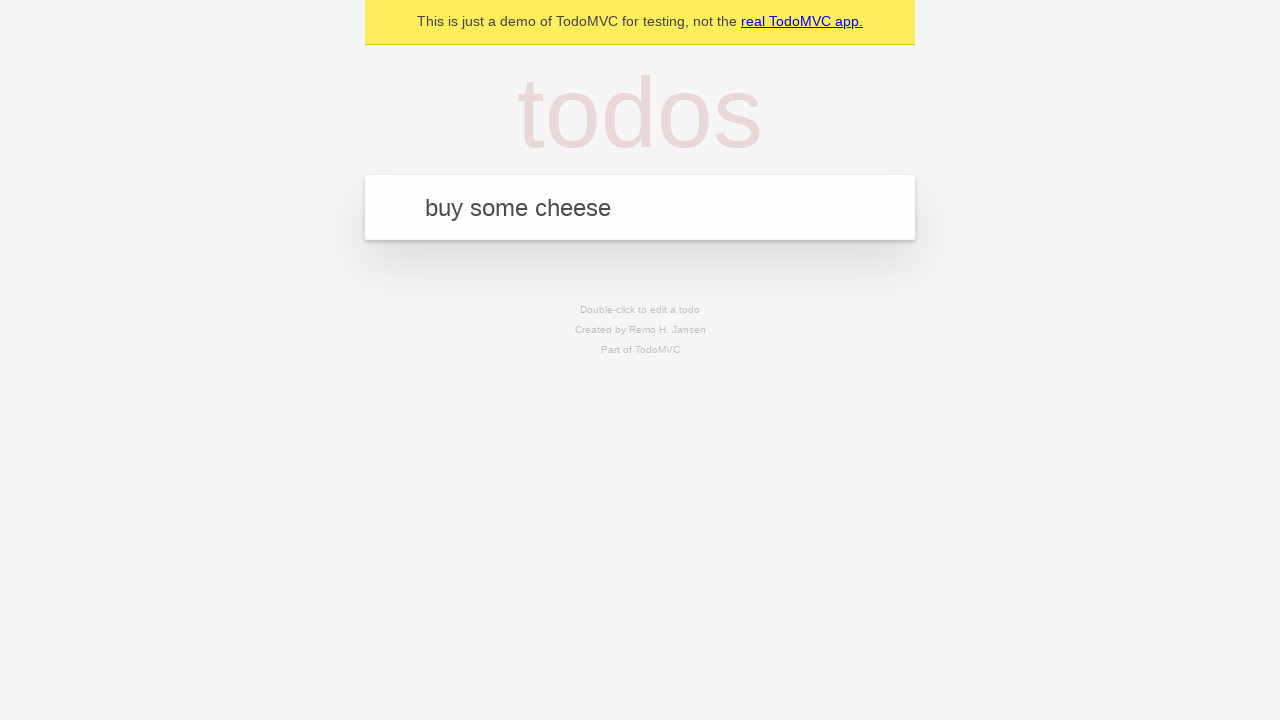

Pressed Enter to create first todo item on internal:attr=[placeholder="What needs to be done?"i]
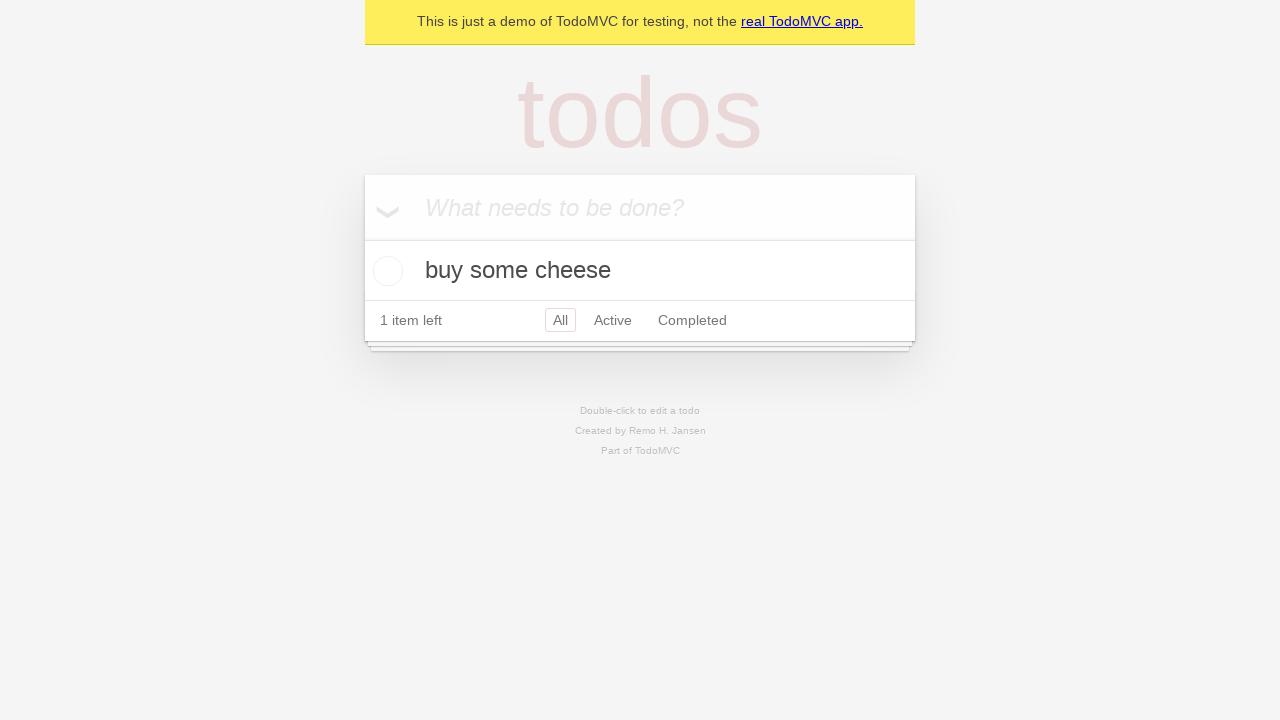

Filled todo input with 'feed the cat' on internal:attr=[placeholder="What needs to be done?"i]
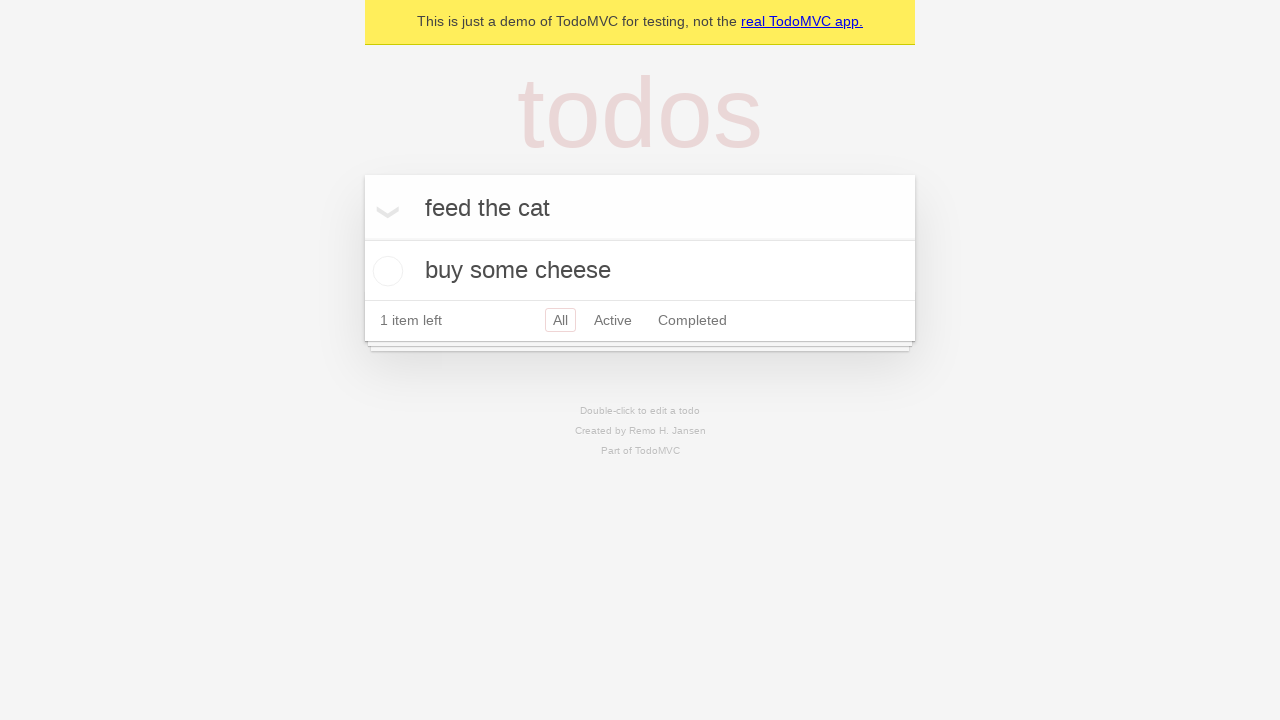

Pressed Enter to create second todo item on internal:attr=[placeholder="What needs to be done?"i]
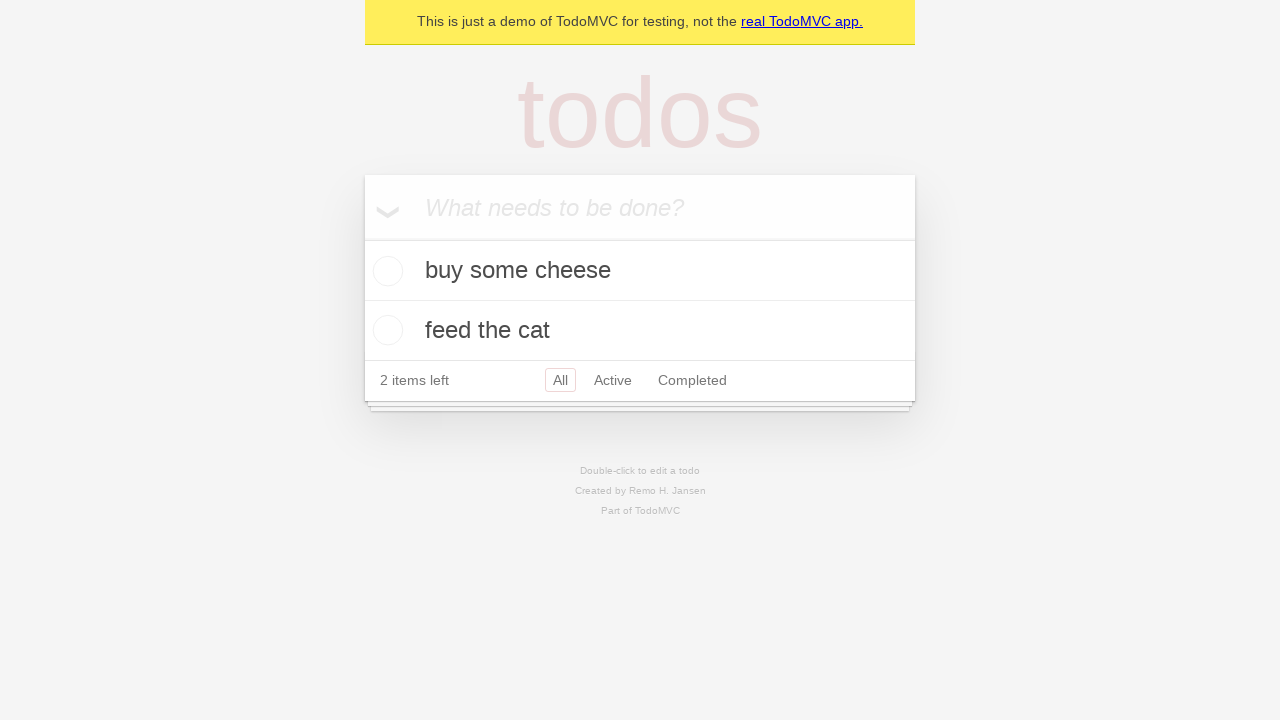

Waited for both todo items to load
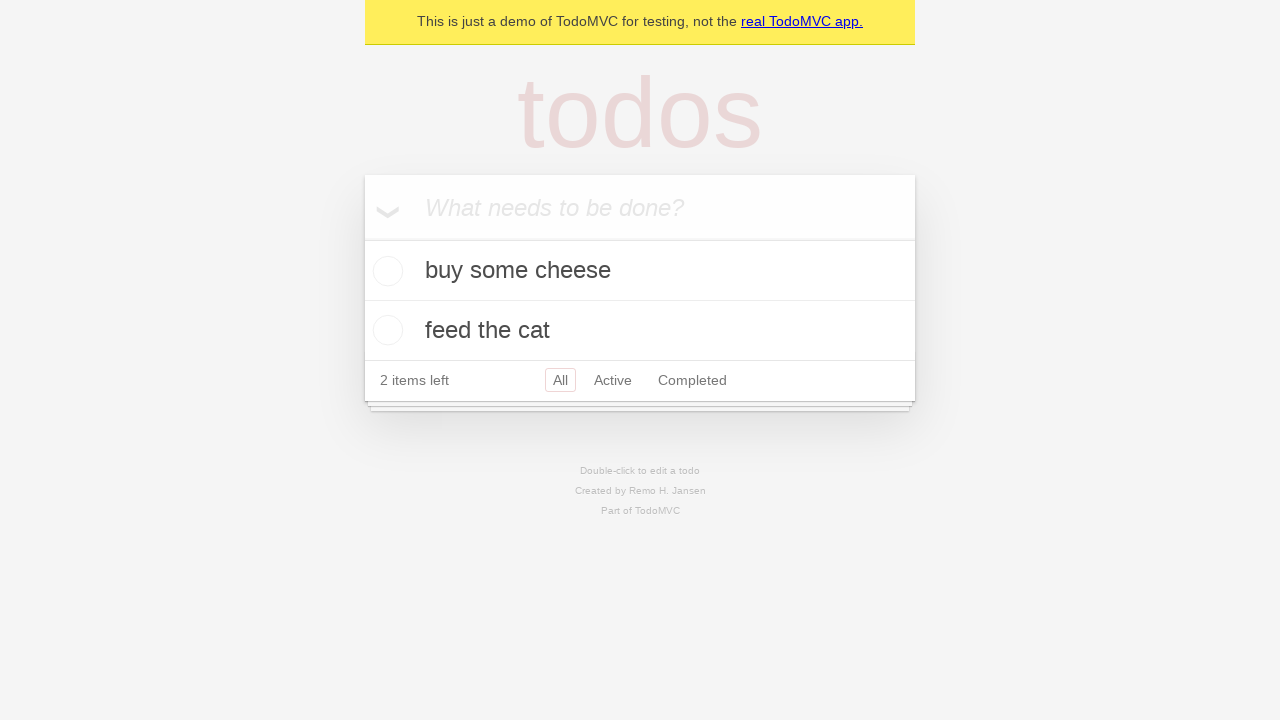

Located first todo item
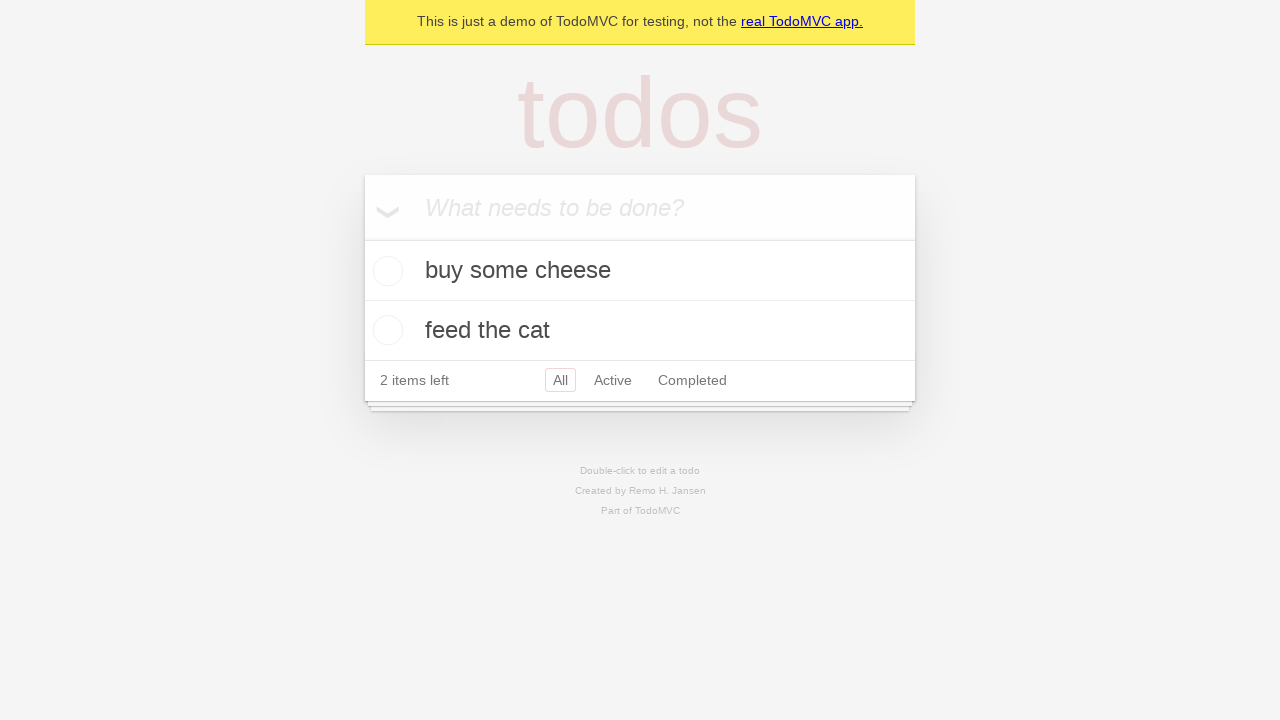

Located checkbox for first todo item
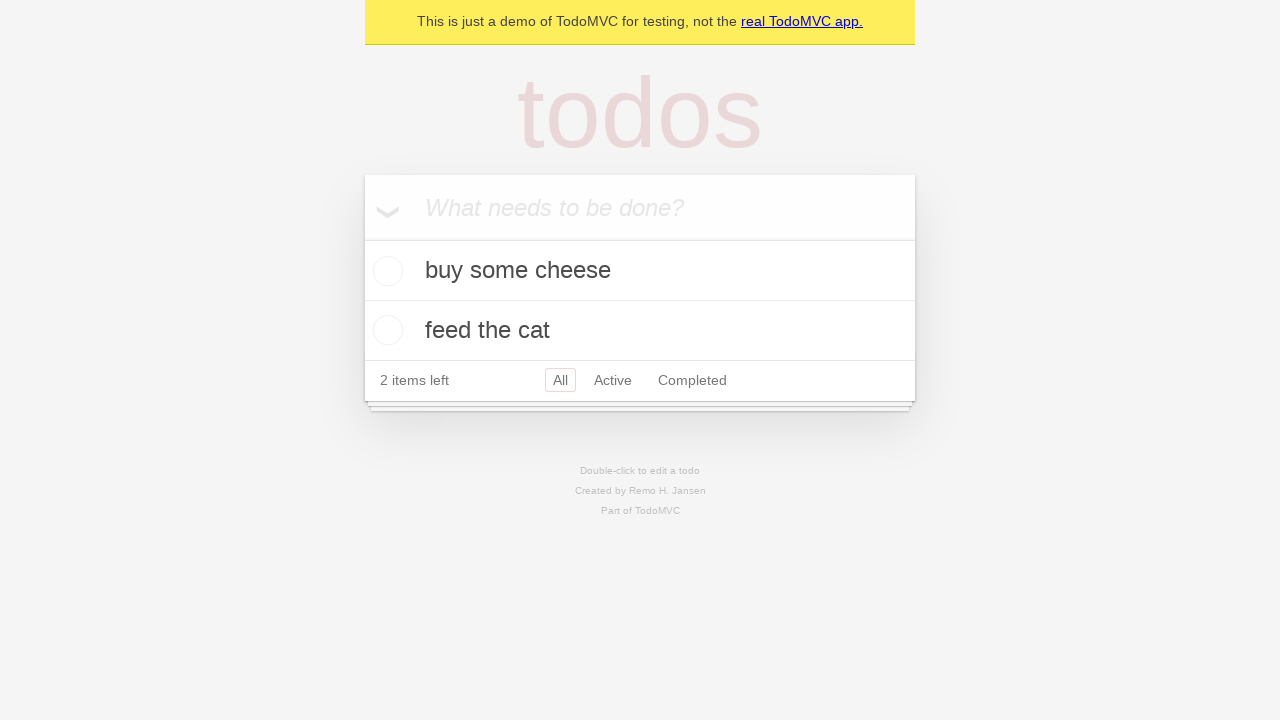

Checked the first todo item as complete at (385, 271) on internal:testid=[data-testid="todo-item"s] >> nth=0 >> internal:role=checkbox
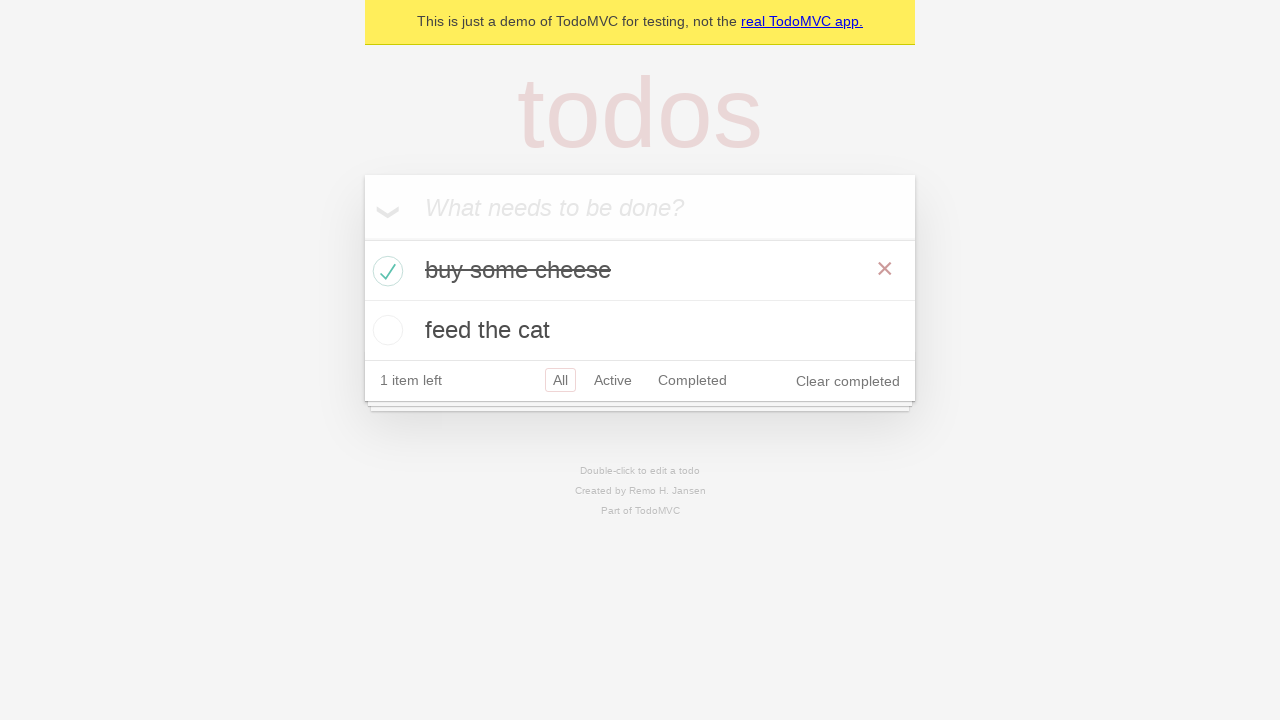

Unchecked the first todo item to mark it as incomplete at (385, 271) on internal:testid=[data-testid="todo-item"s] >> nth=0 >> internal:role=checkbox
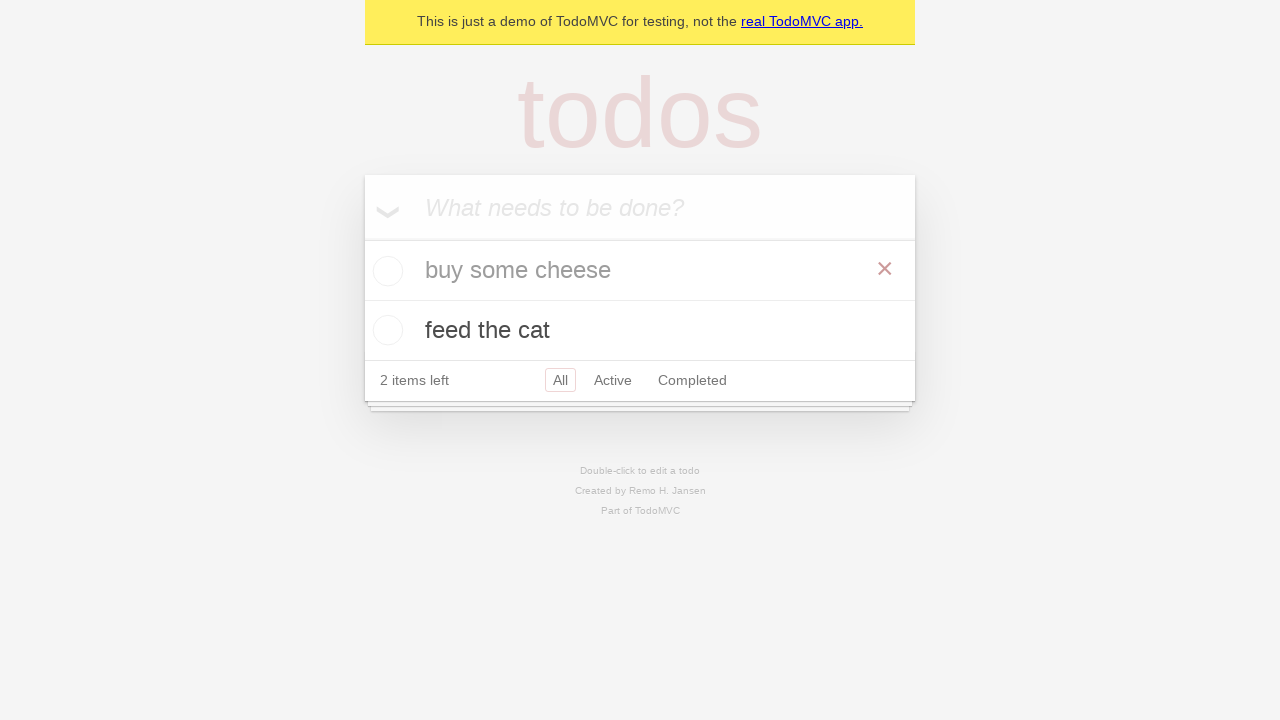

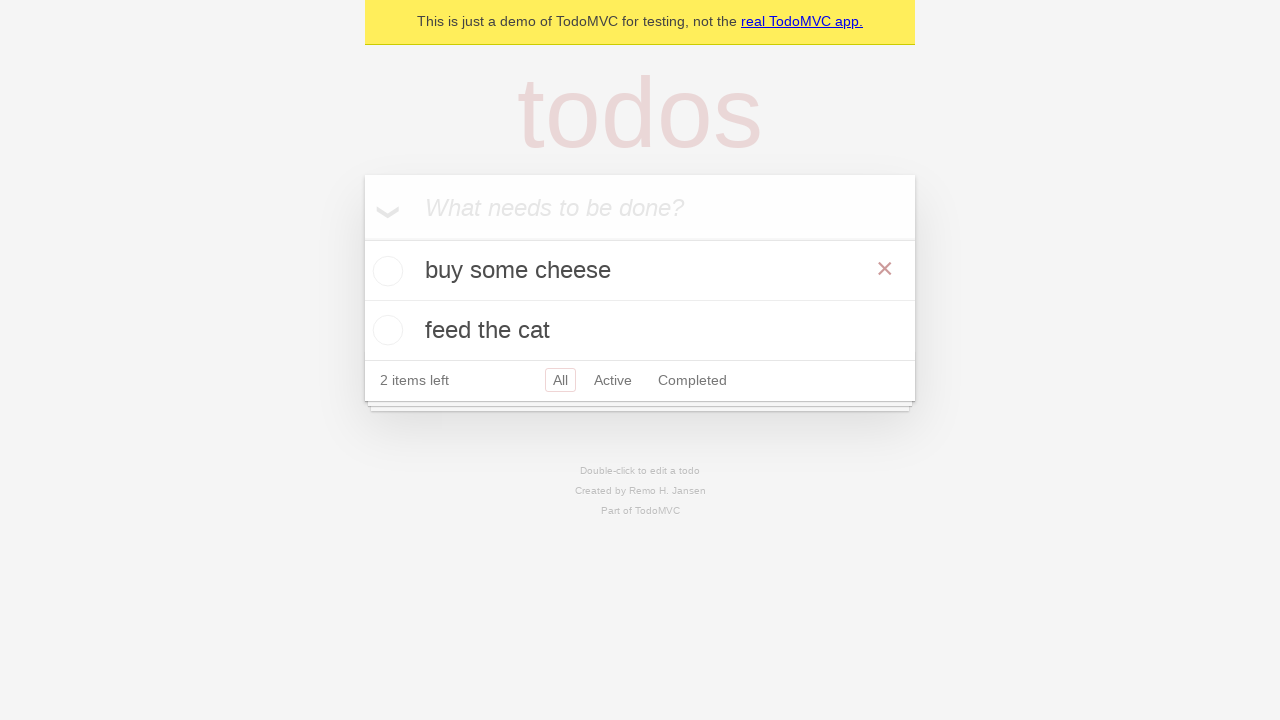